Tests dynamic content loading by clicking a start button and verifying that "Hello World!" text appears after loading completes

Starting URL: https://automationfc.github.io/dynamic-loading/

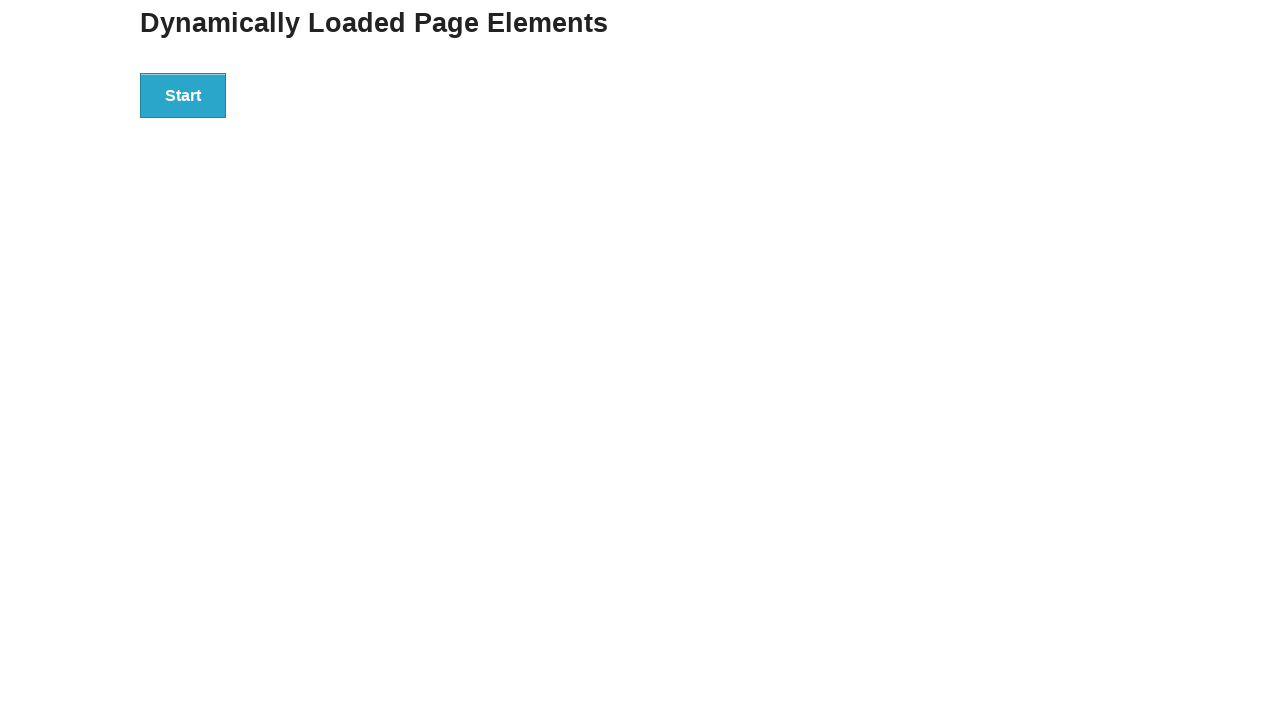

Navigated to dynamic loading test page
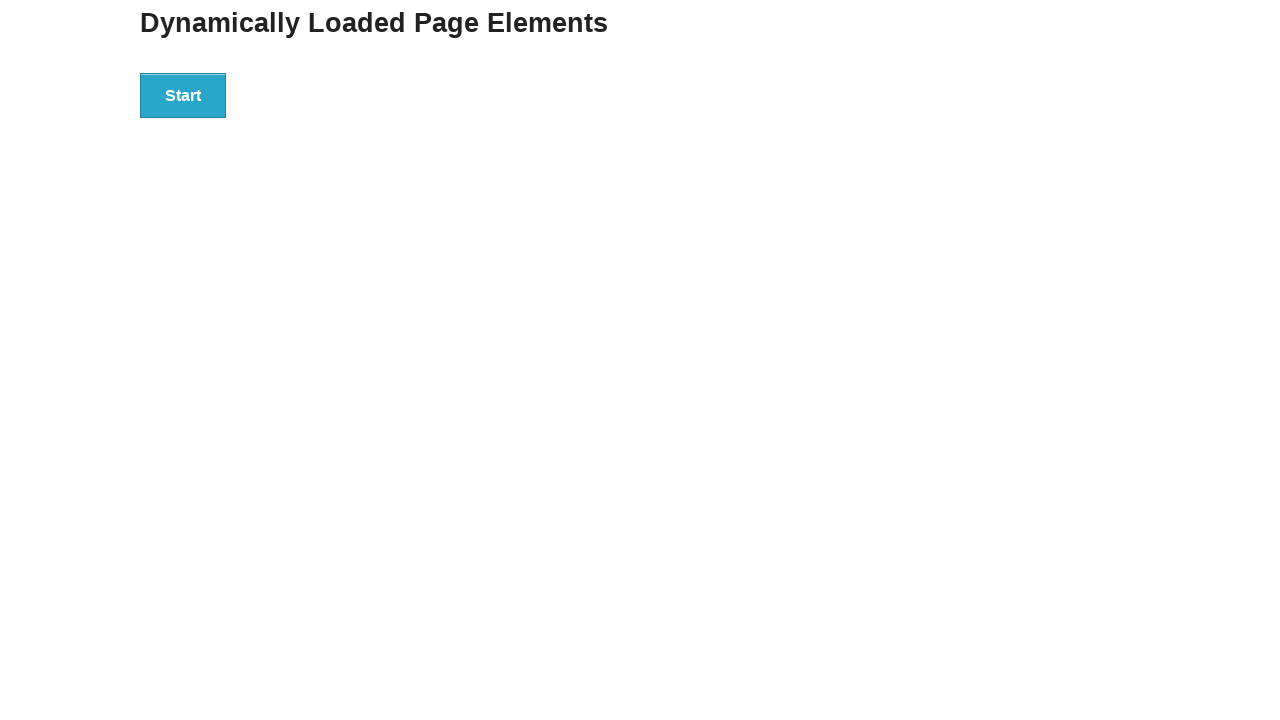

Clicked start button to trigger dynamic content loading at (183, 95) on div#start>button
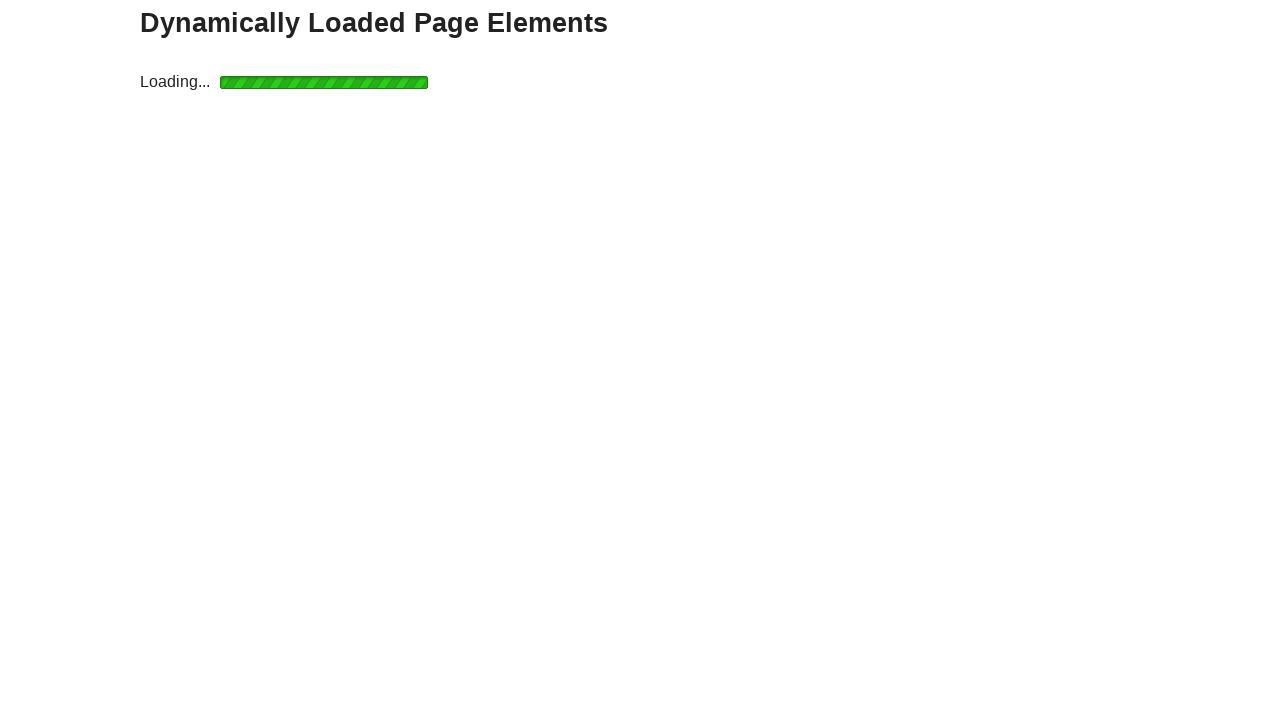

Waited for 'Hello World!' text to appear after loading completed
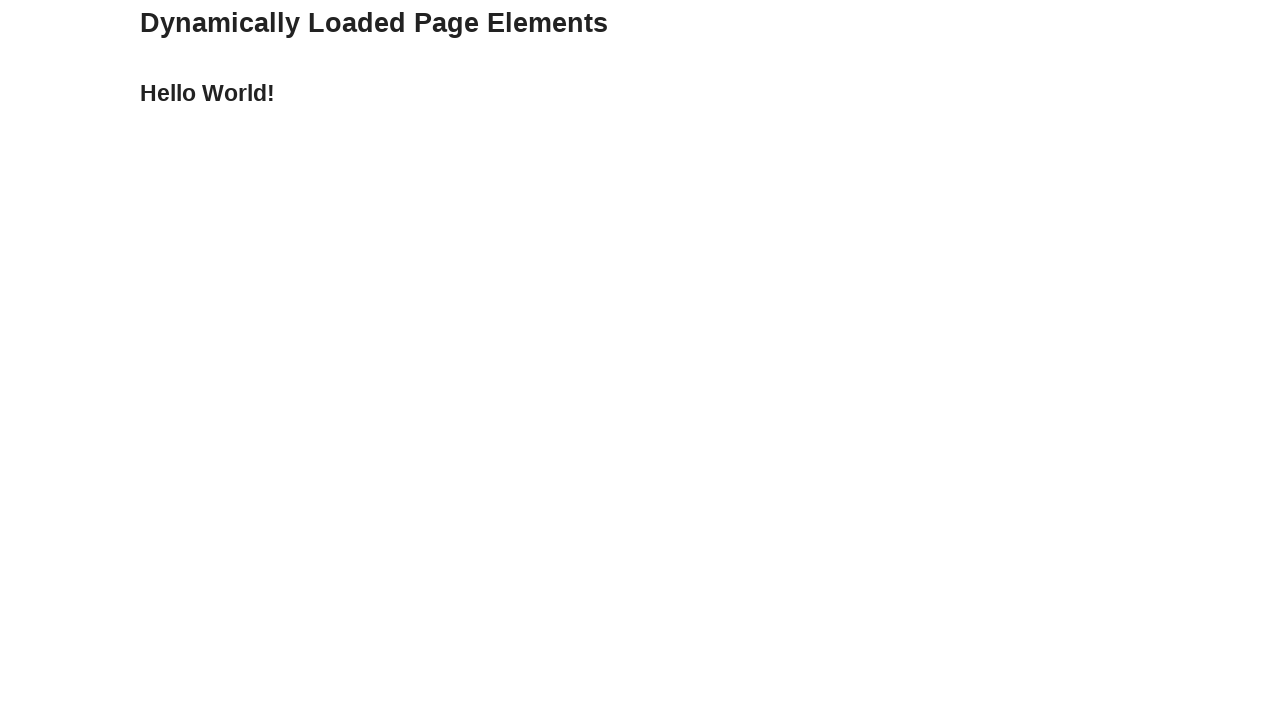

Verified that 'Hello World!' text is displayed correctly
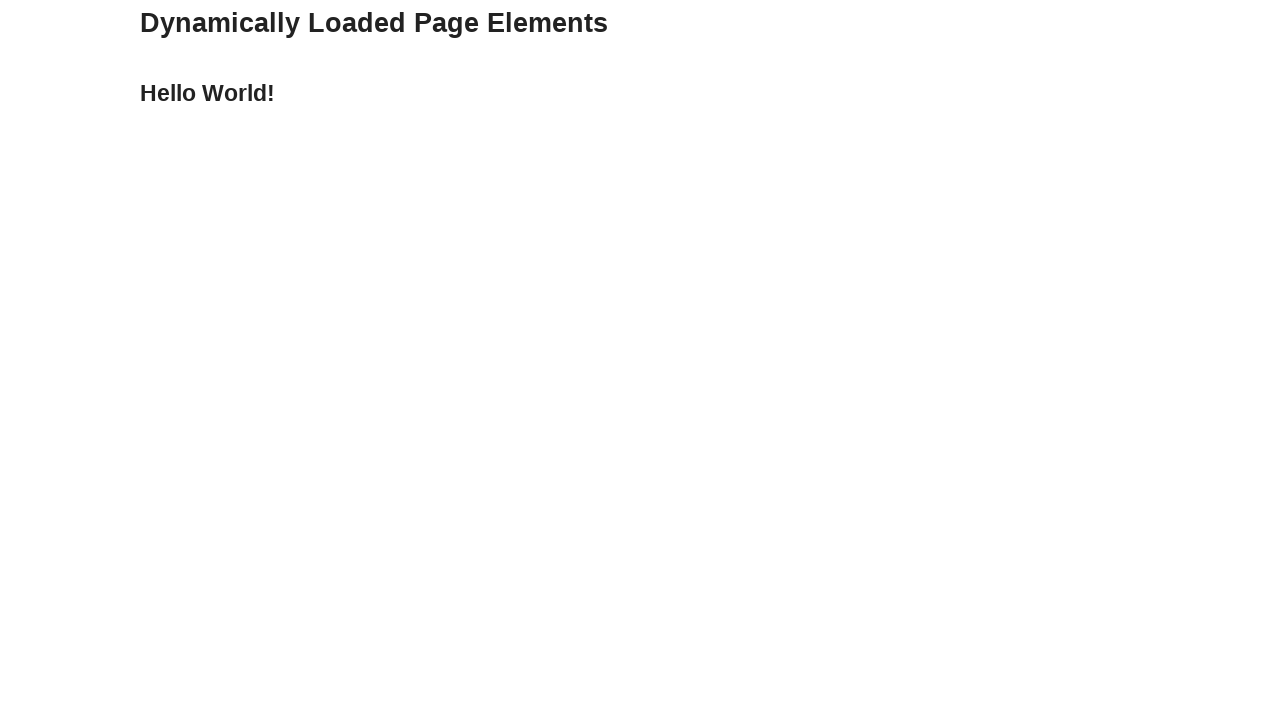

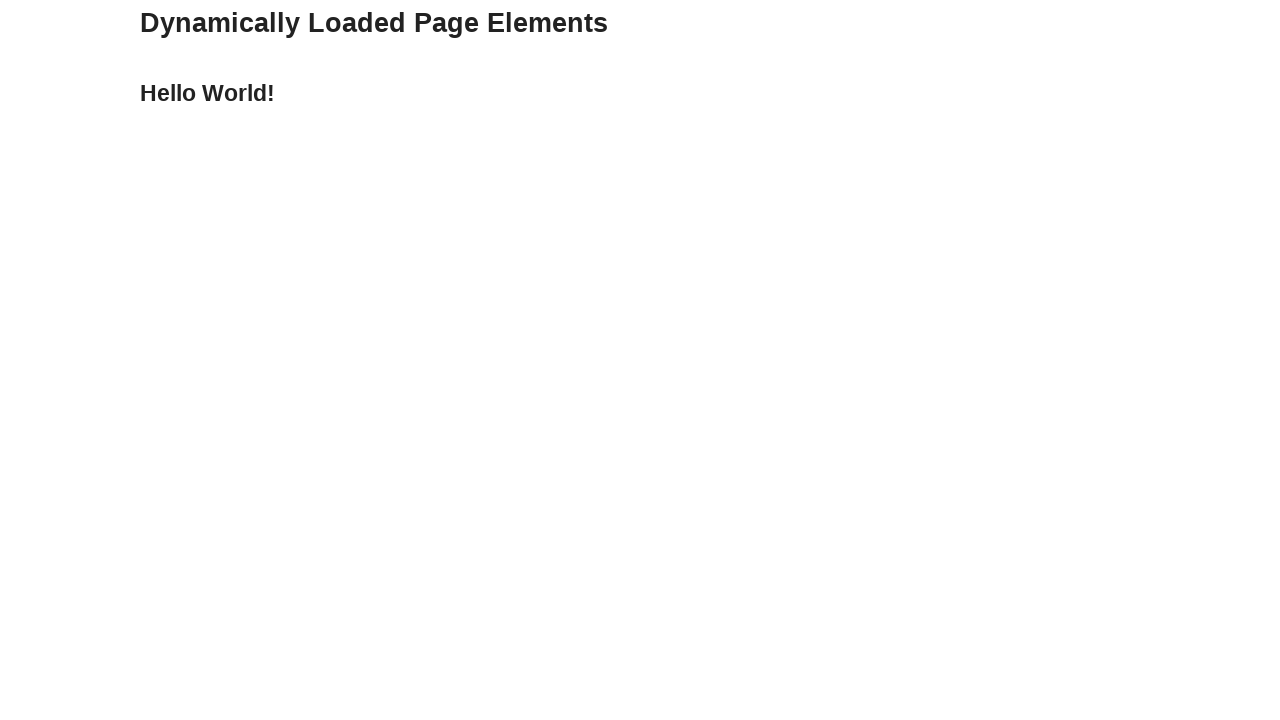